Tests positive shoe size validation by entering a valid size (44) and verifying the success message is displayed

Starting URL: https://lm.skillbox.cc/qa_tester/module03/practice1/

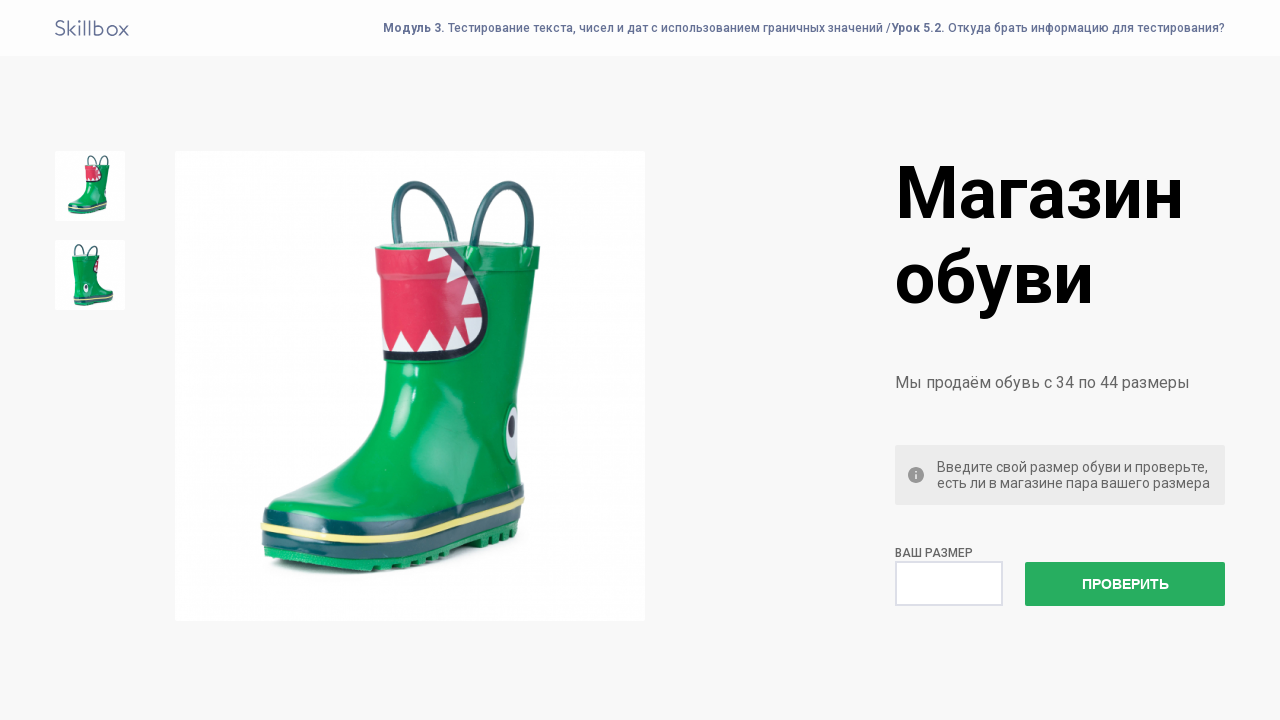

Entered valid shoe size '44' in size field on #size
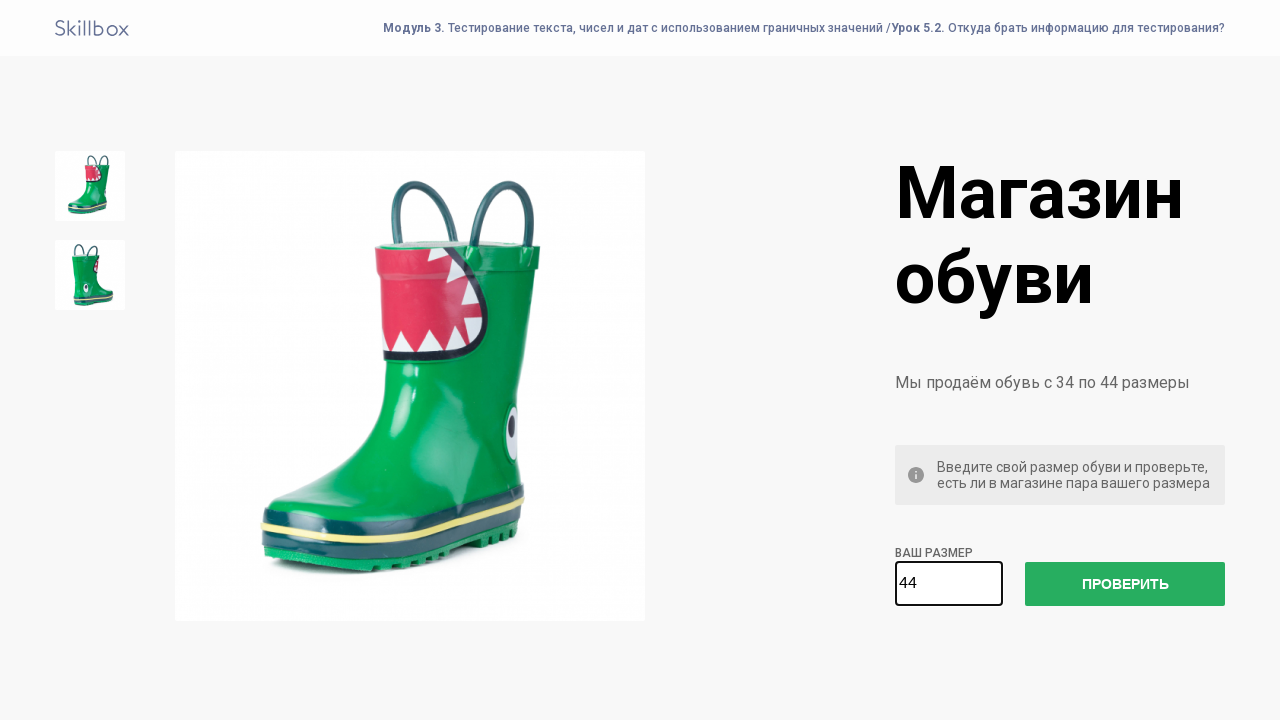

Clicked submit button to validate shoe size at (1125, 584) on button
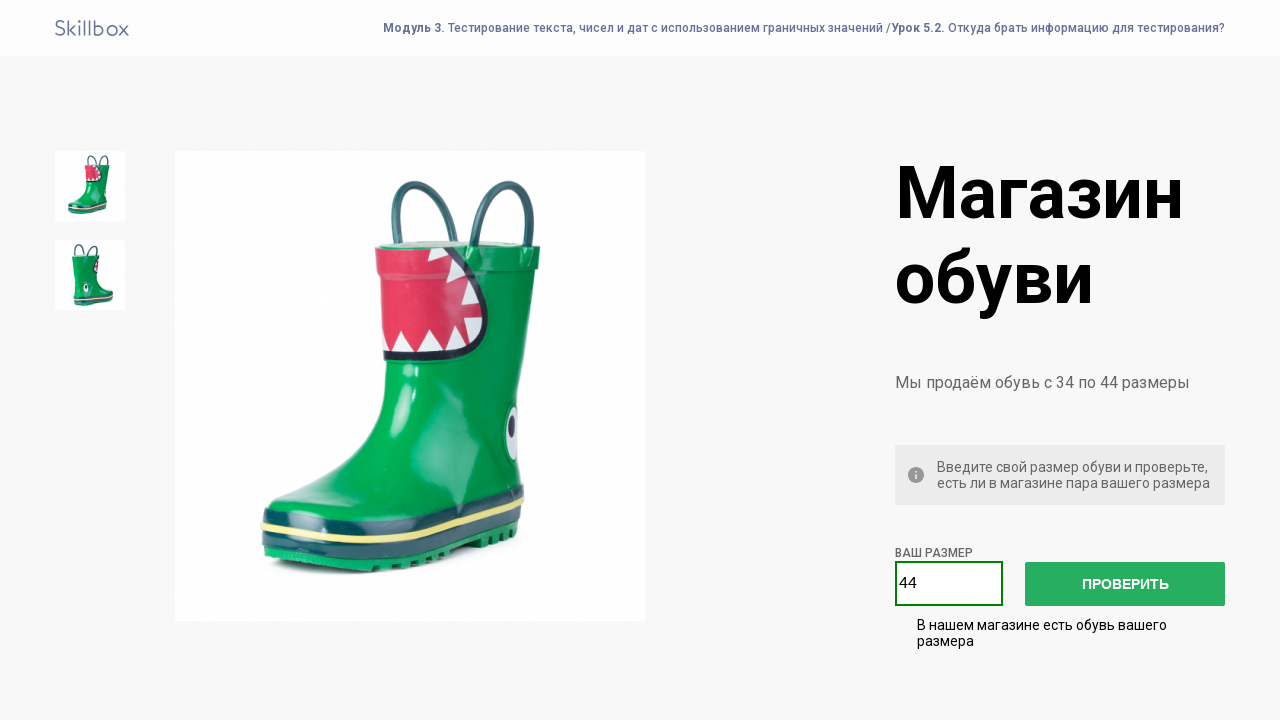

Success message element loaded and verified
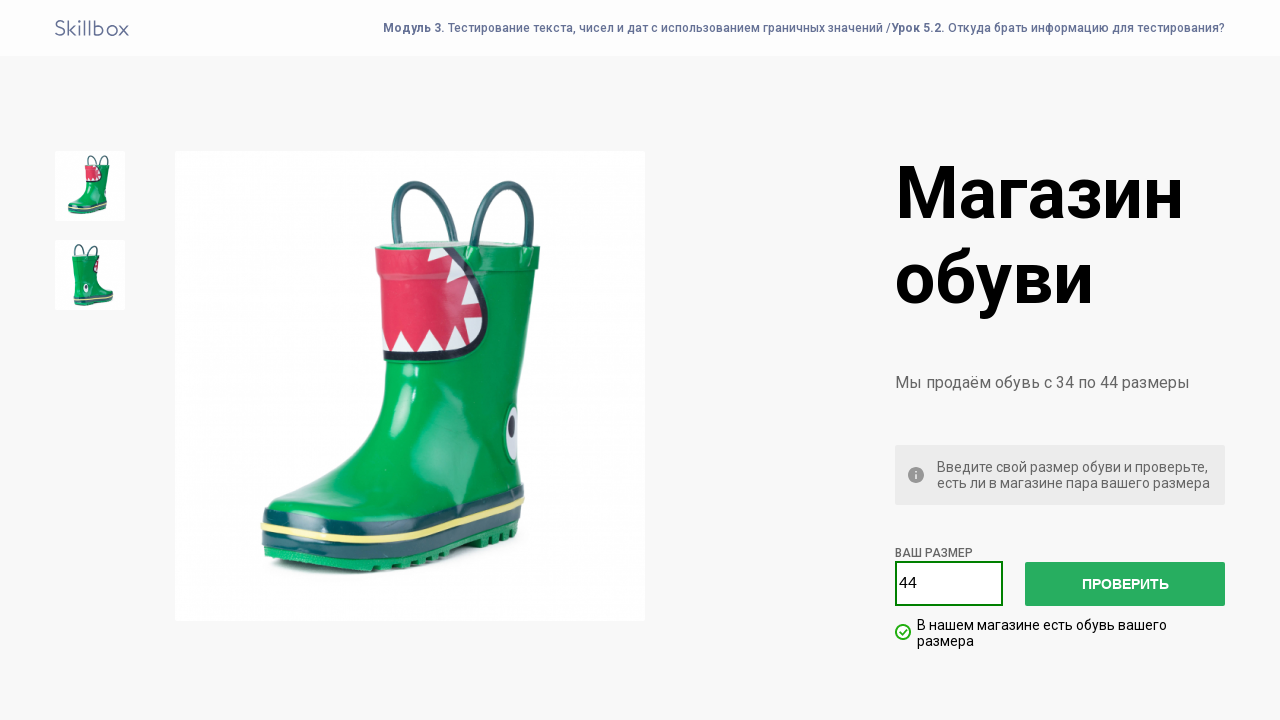

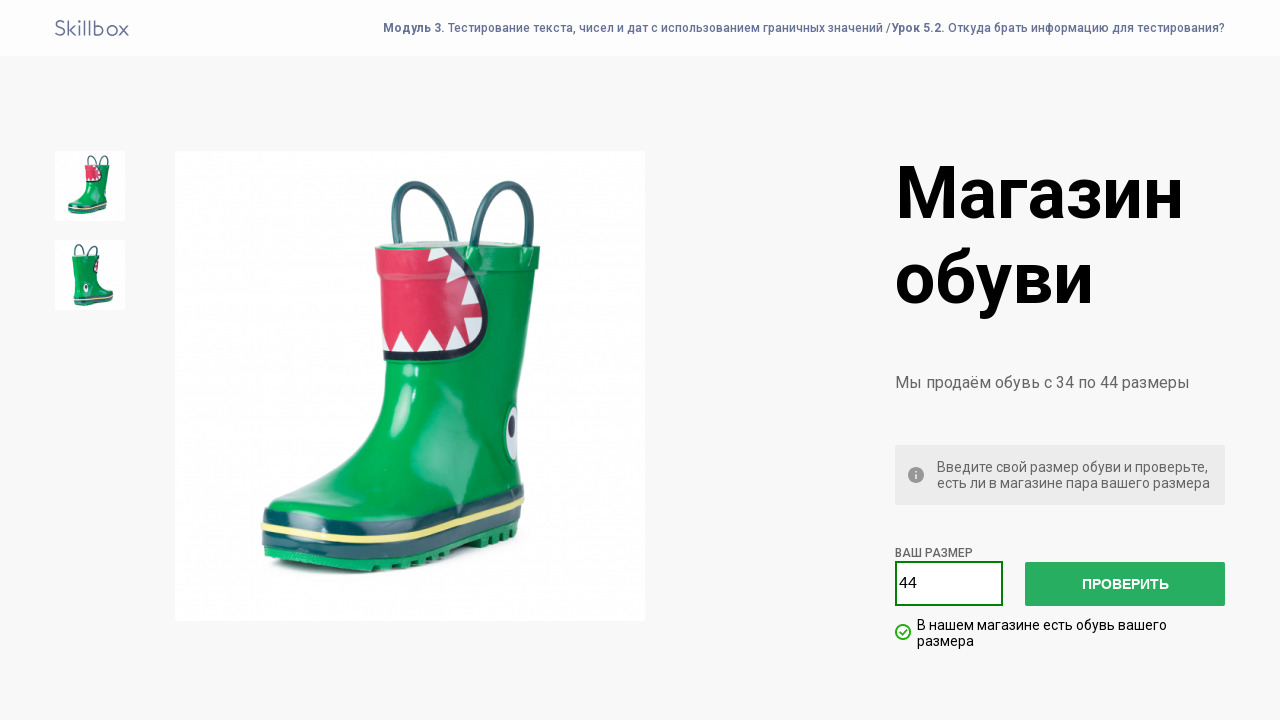